Tests that attempting to select a disabled option in a dropdown is not possible

Starting URL: https://www.selenium.dev/selenium/web/formPage.html

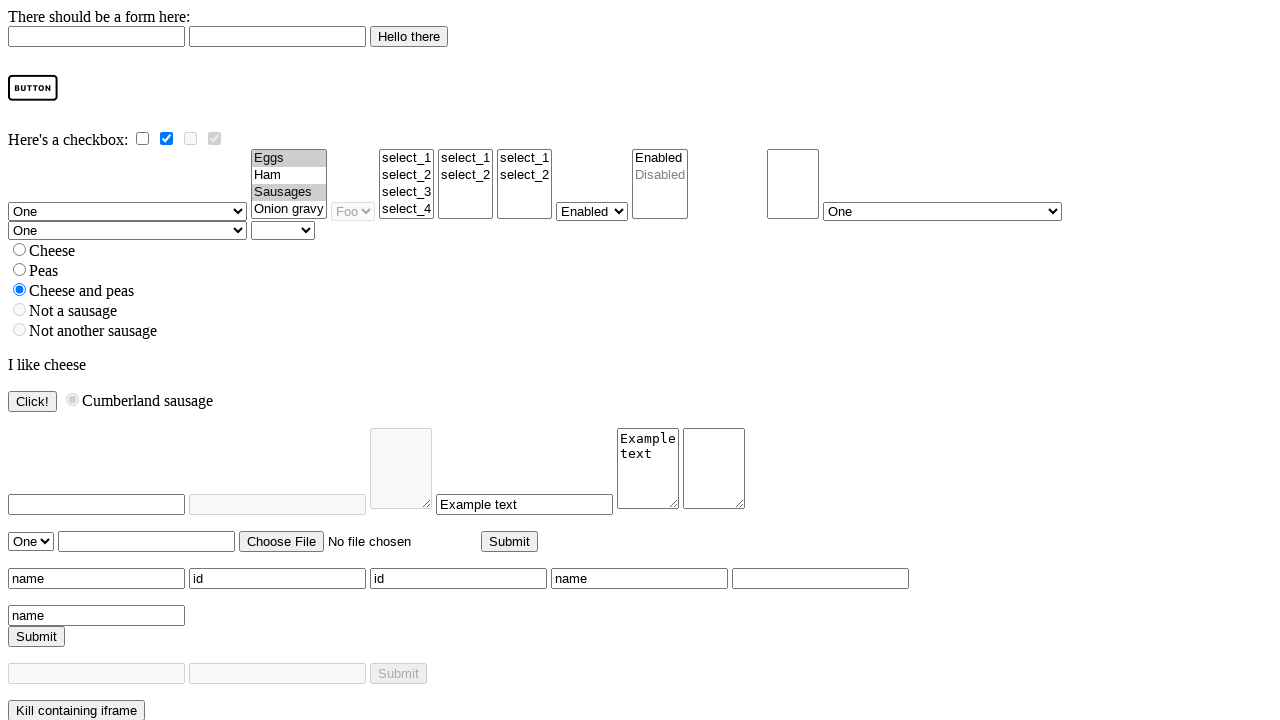

Waited for disabled dropdown selector to load
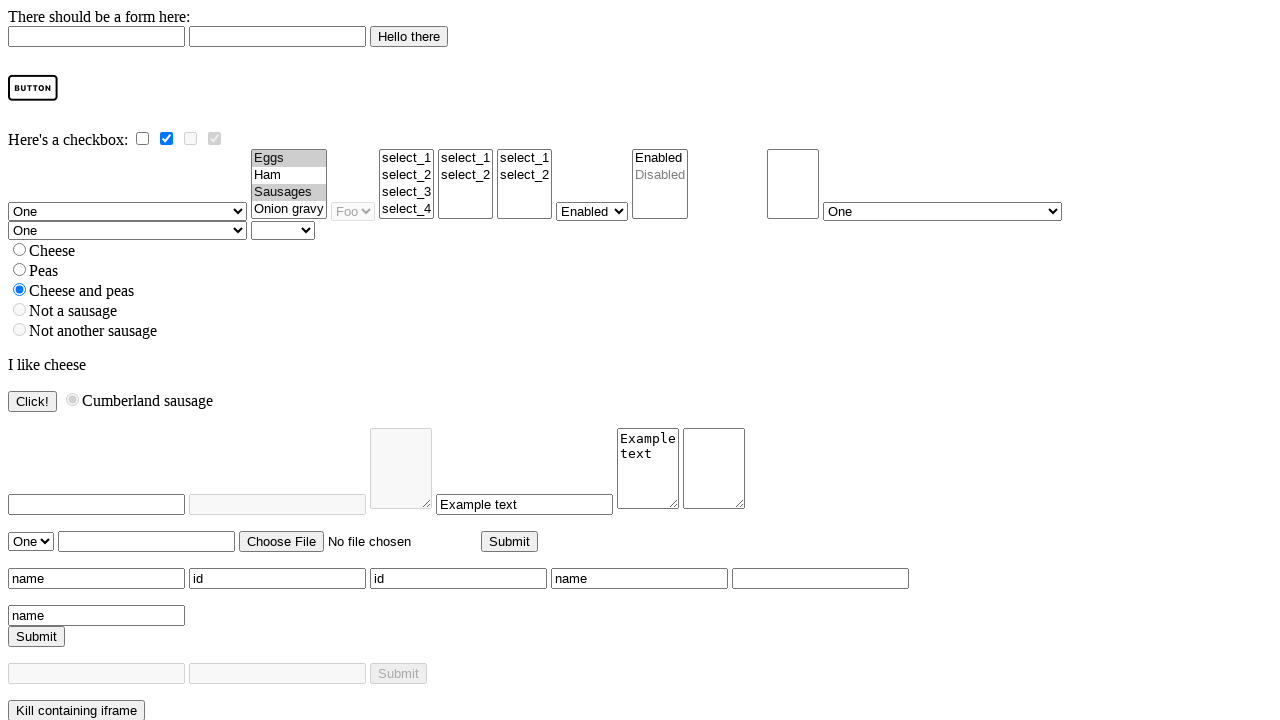

Attempted to select disabled option (should have no effect) on select[name='single_disabled']
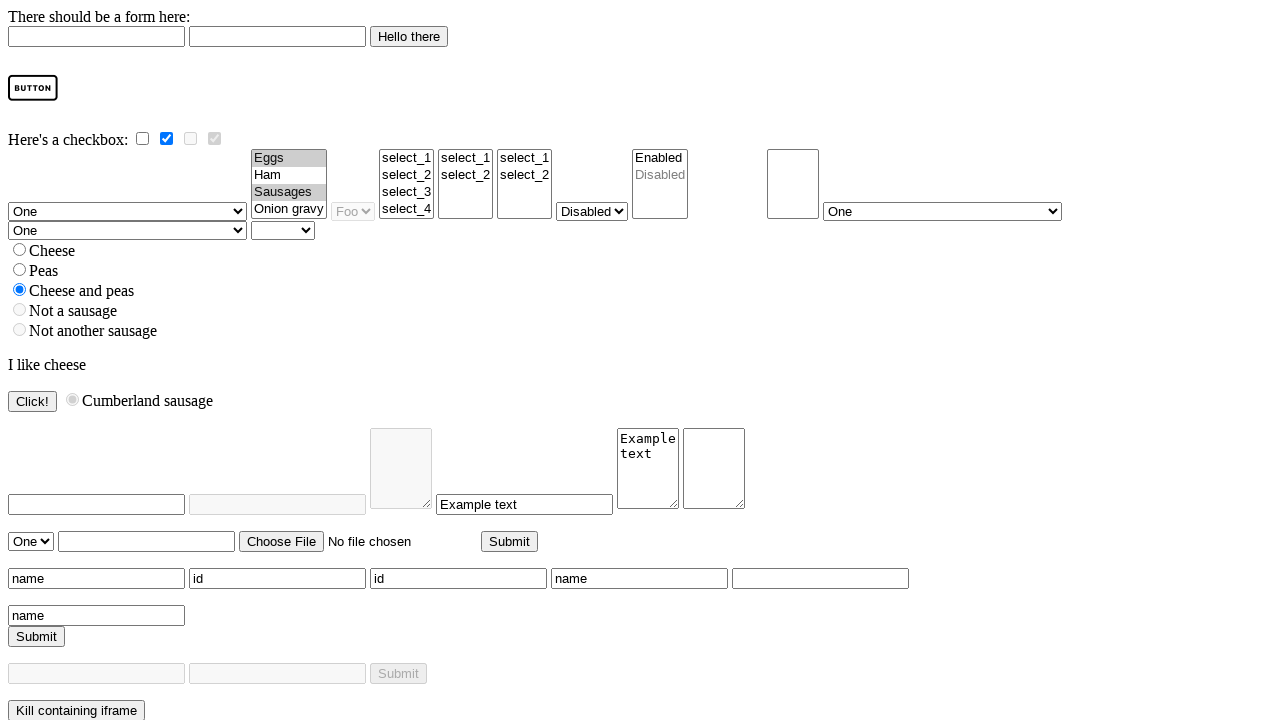

Located the disabled option element
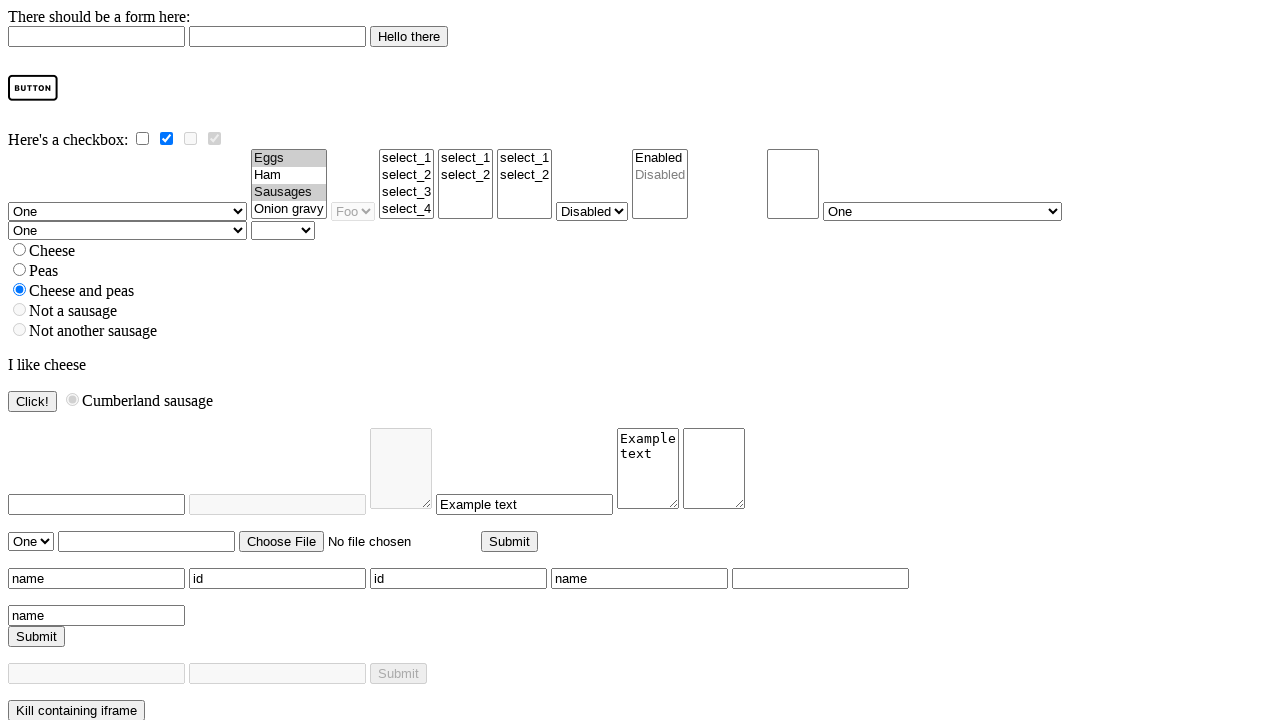

Confirmed that the option is disabled
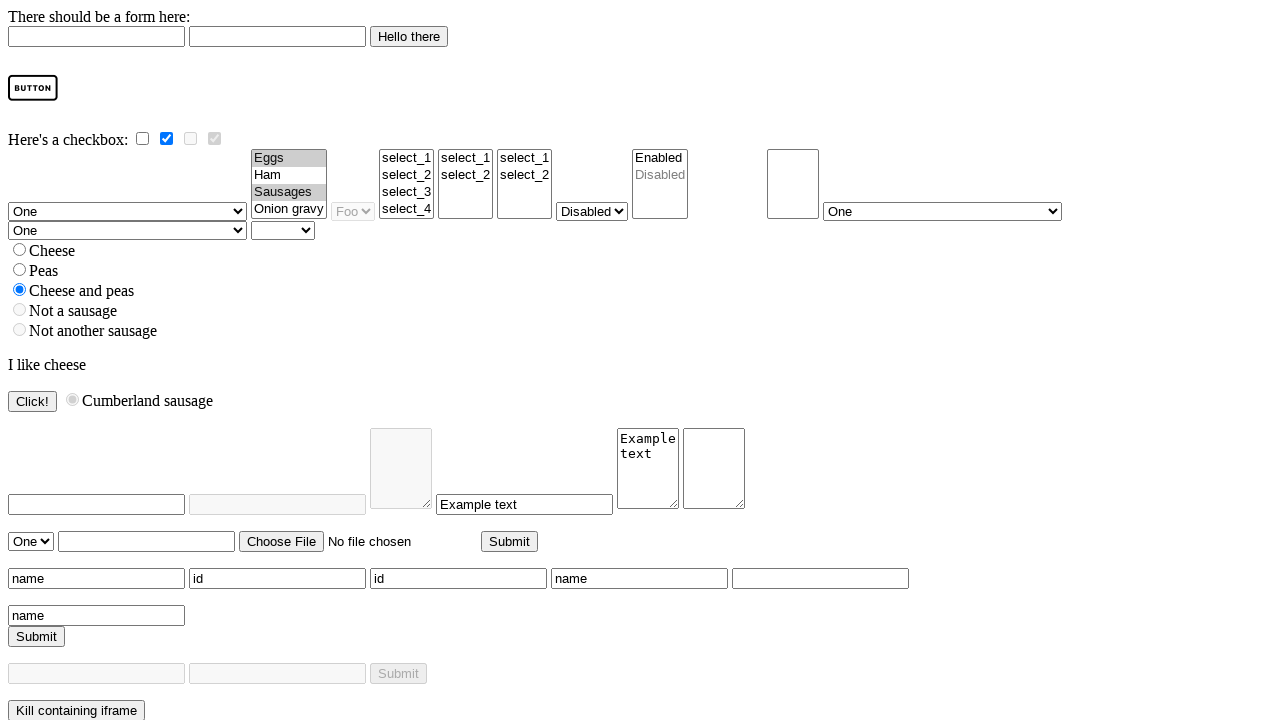

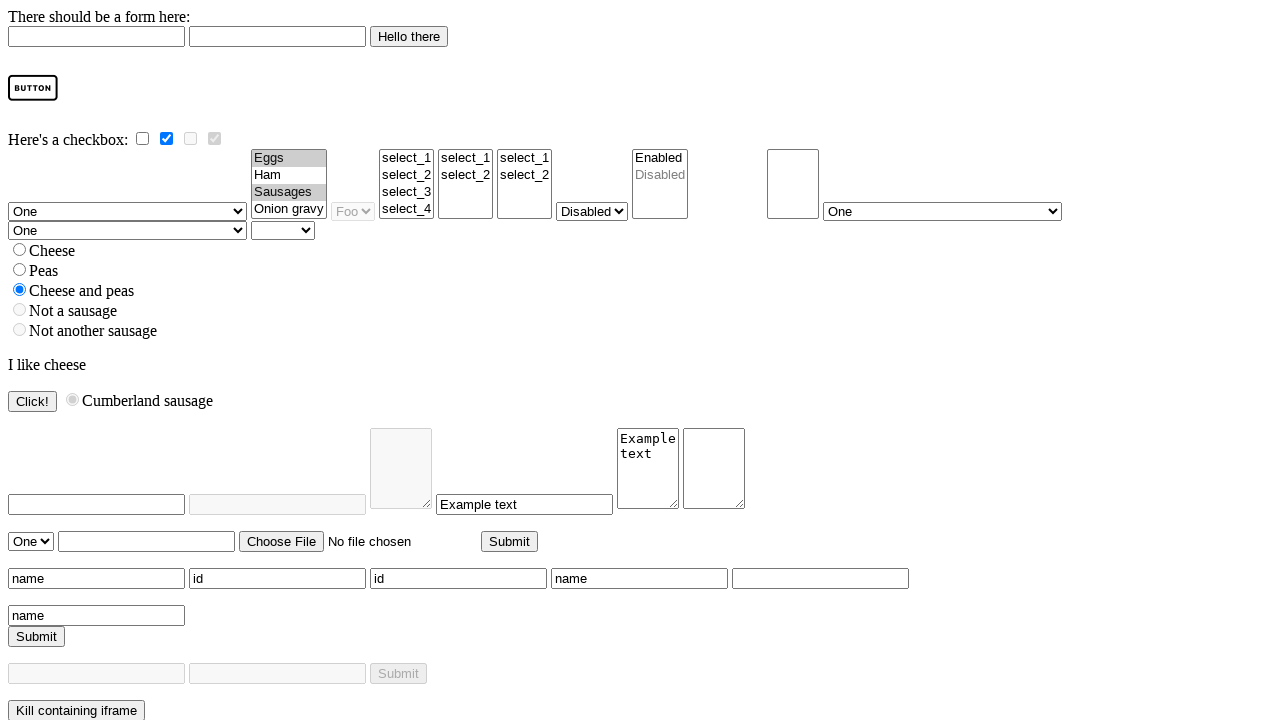